Tests clipboard paste functionality by setting text to clipboard and pasting it into a phone number field using Ctrl+V, then verifying the phone number is formatted correctly.

Starting URL: https://dot-dot.ru/

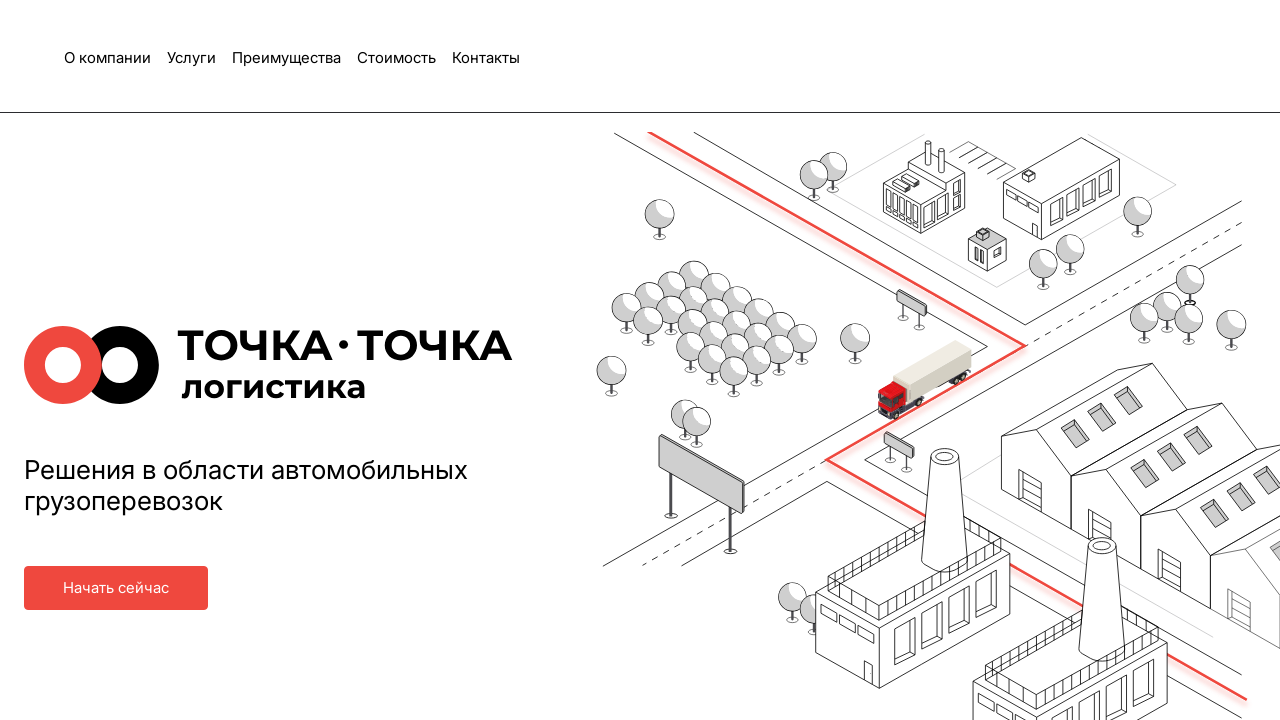

Granted clipboard read and write permissions
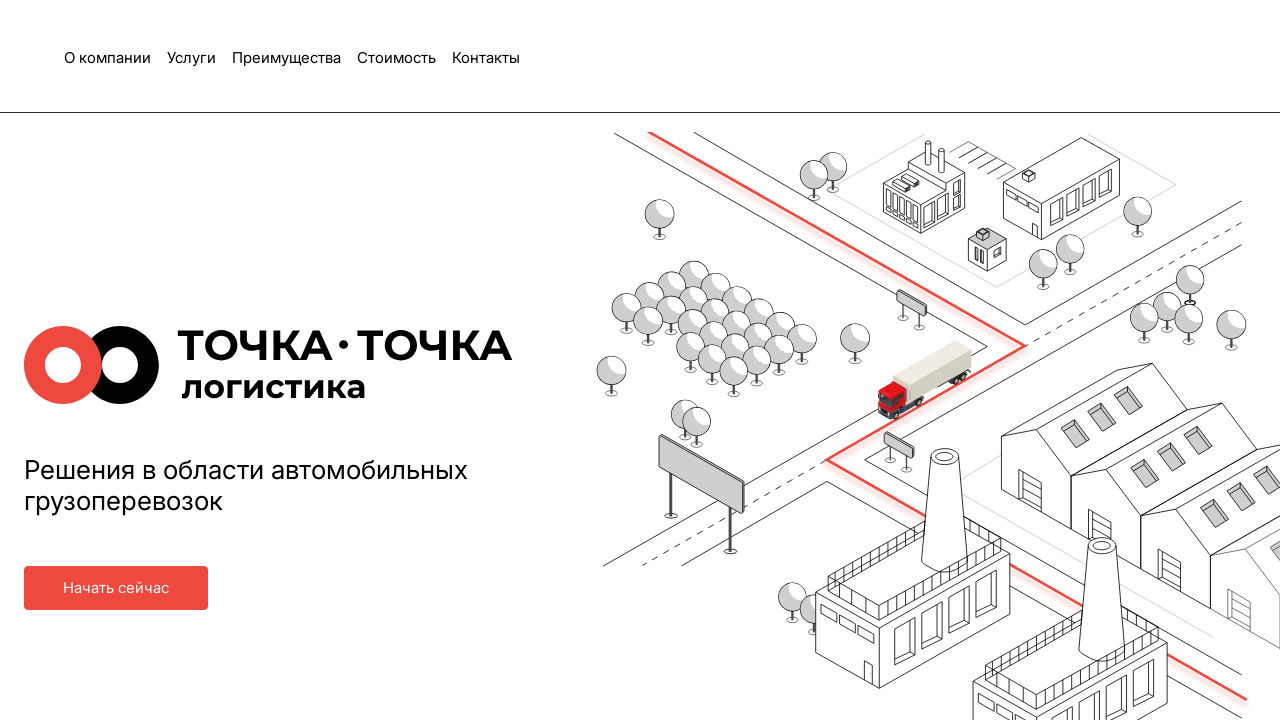

Set clipboard content to phone number '9256545667'
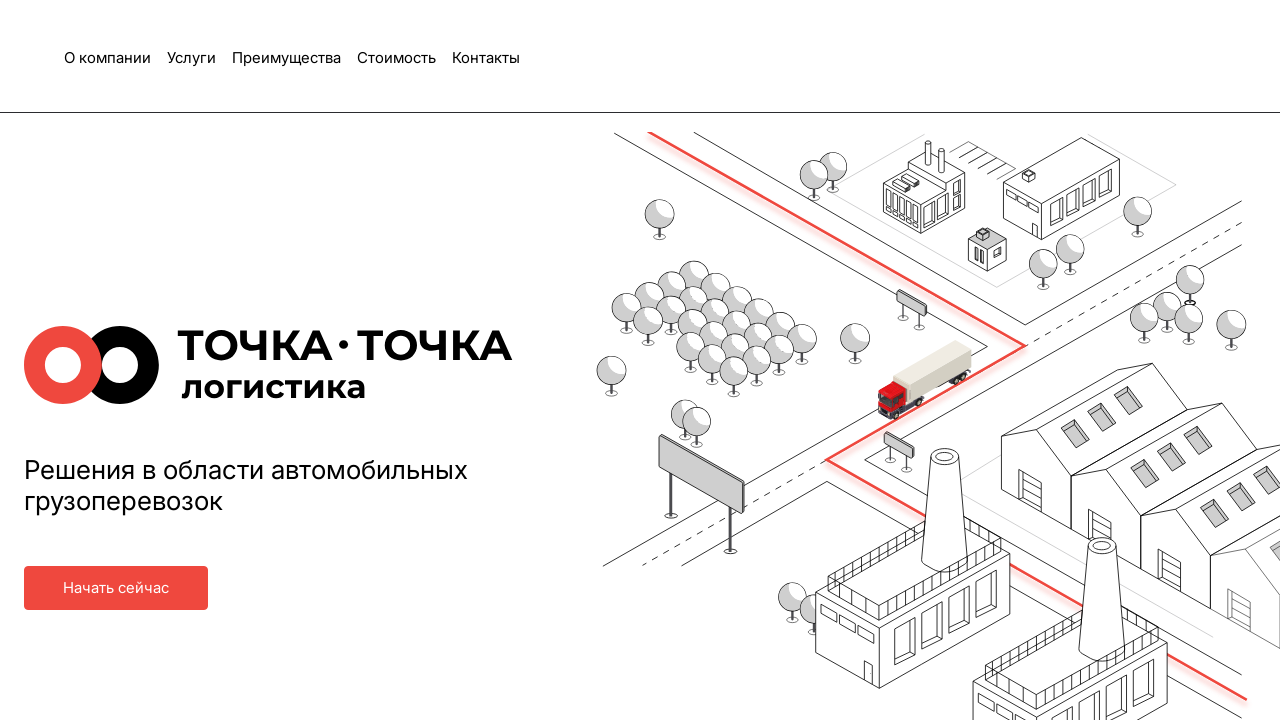

Clicked on phone input field to focus it at (522, 360) on #phone
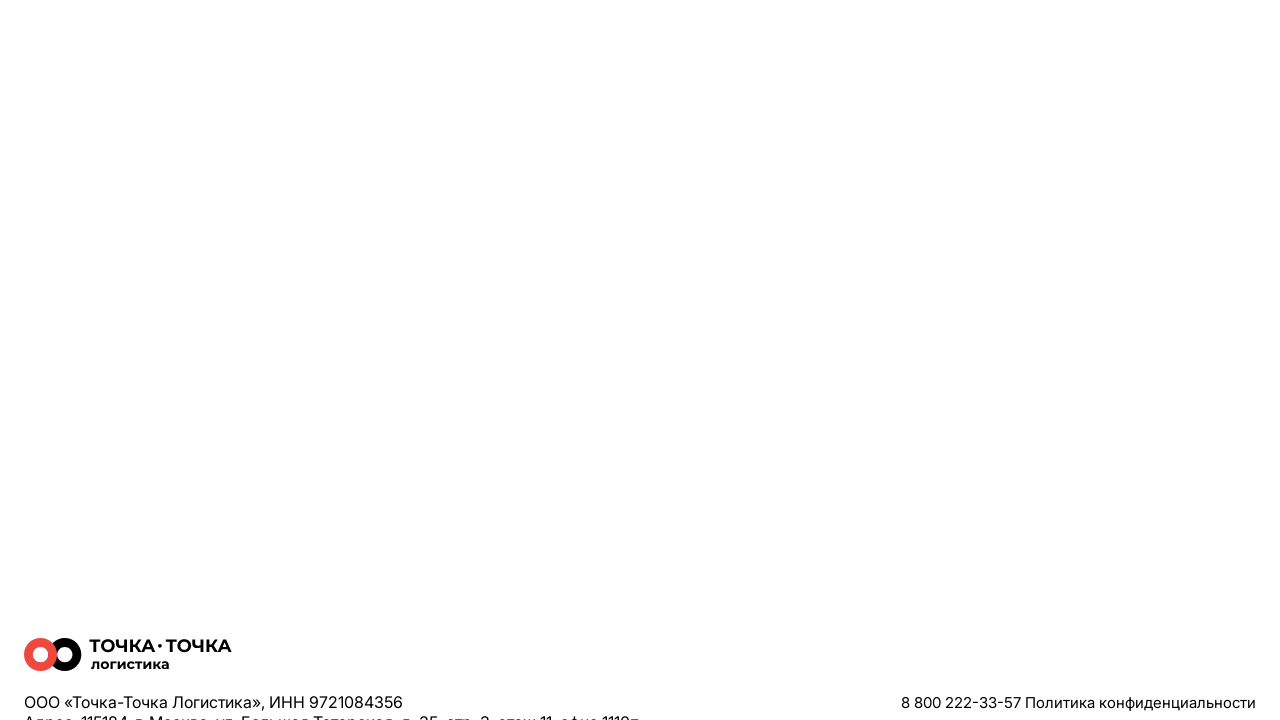

Pasted phone number from clipboard using Ctrl+V
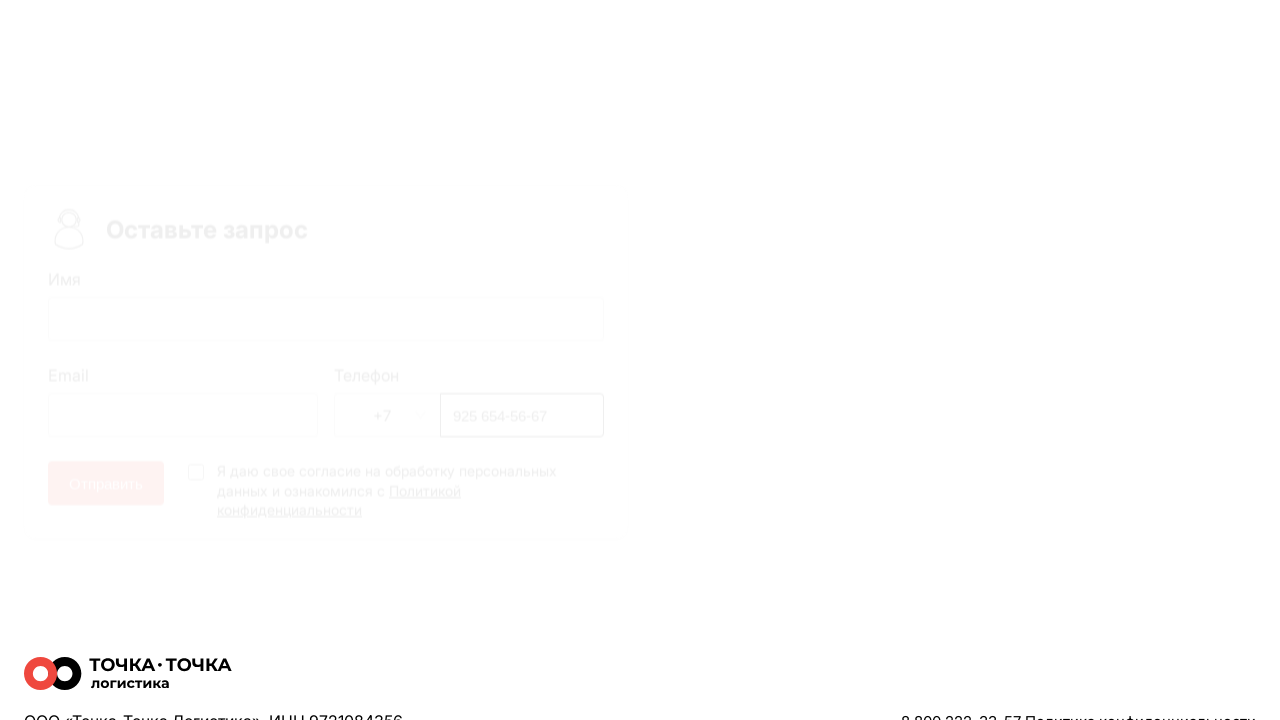

Verified phone number is correctly formatted as '925 654-56-67'
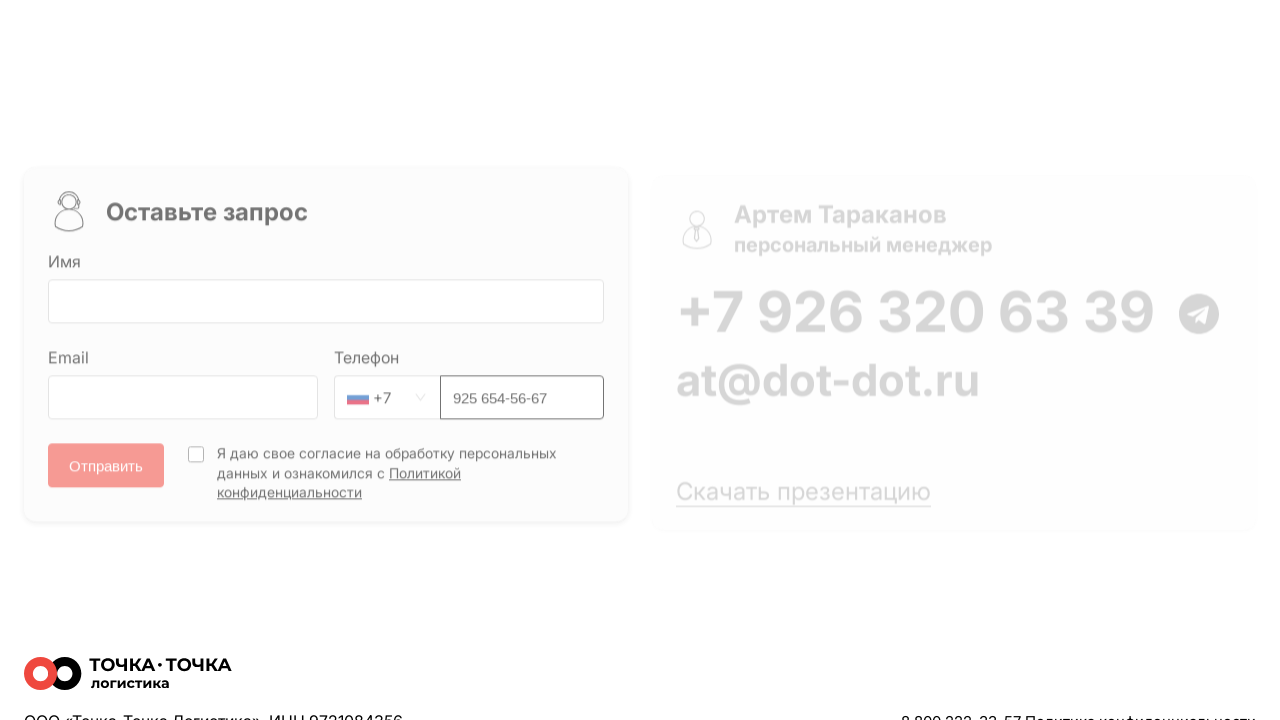

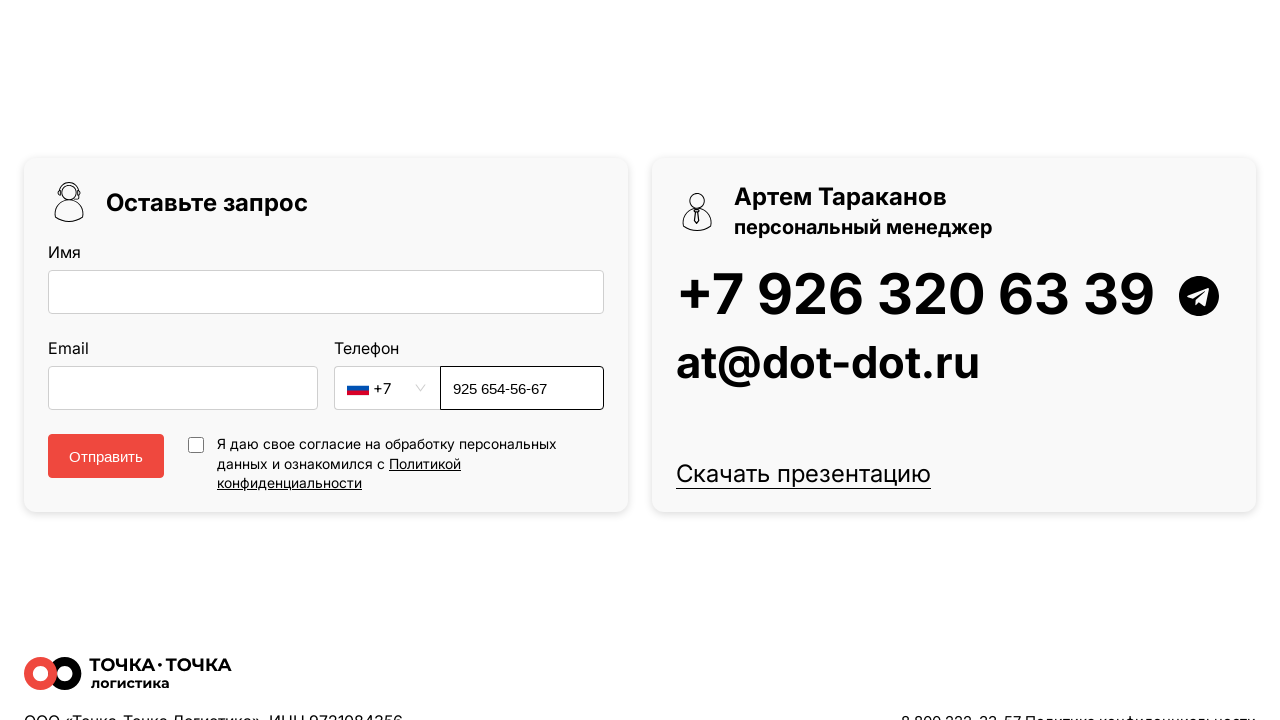